Tests that clicking the login button without entering username and password displays a warning message on the login form validation.

Starting URL: https://login1.nextbasecrm.com/?login=yes

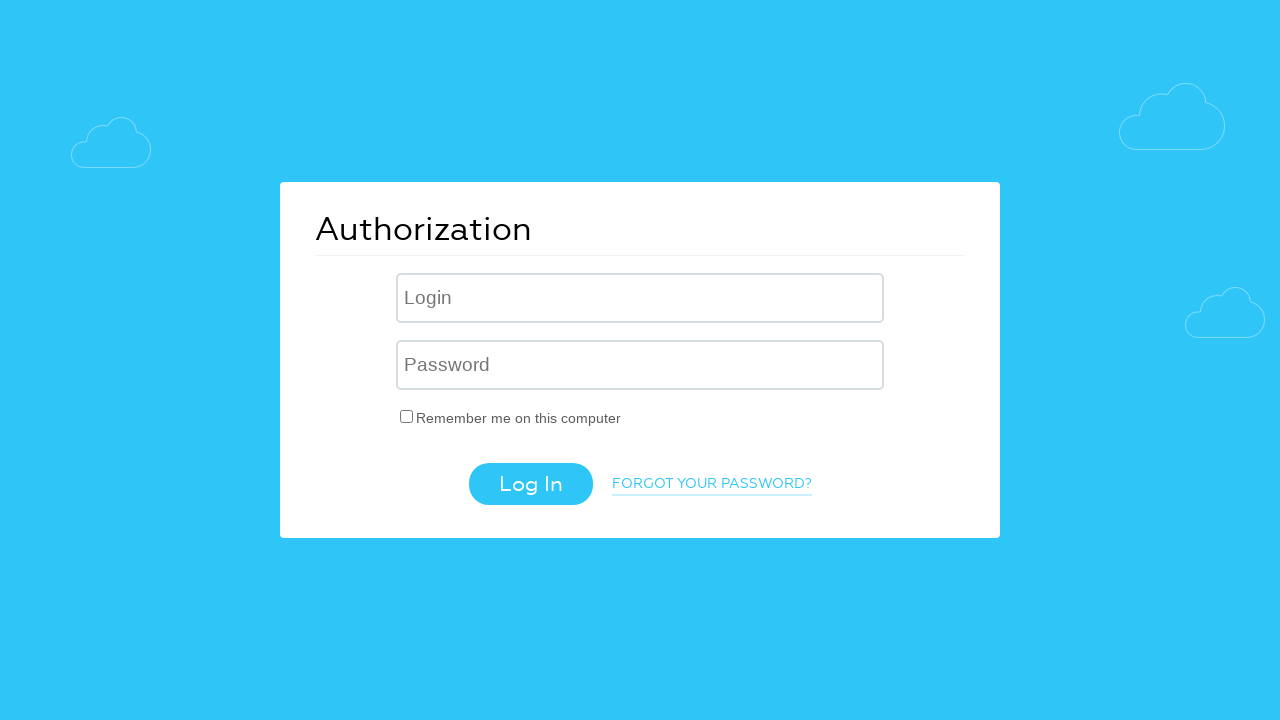

Clicked login button without entering credentials at (530, 484) on .login-btn
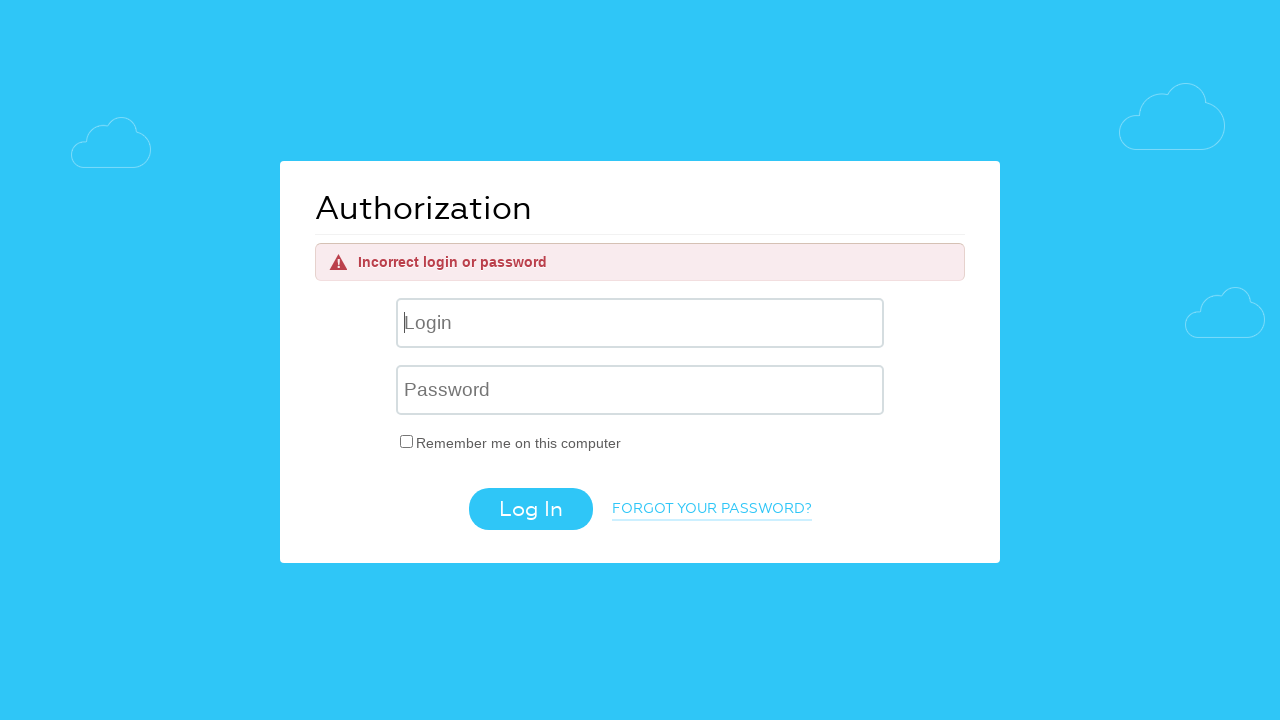

Form validation warning message appeared
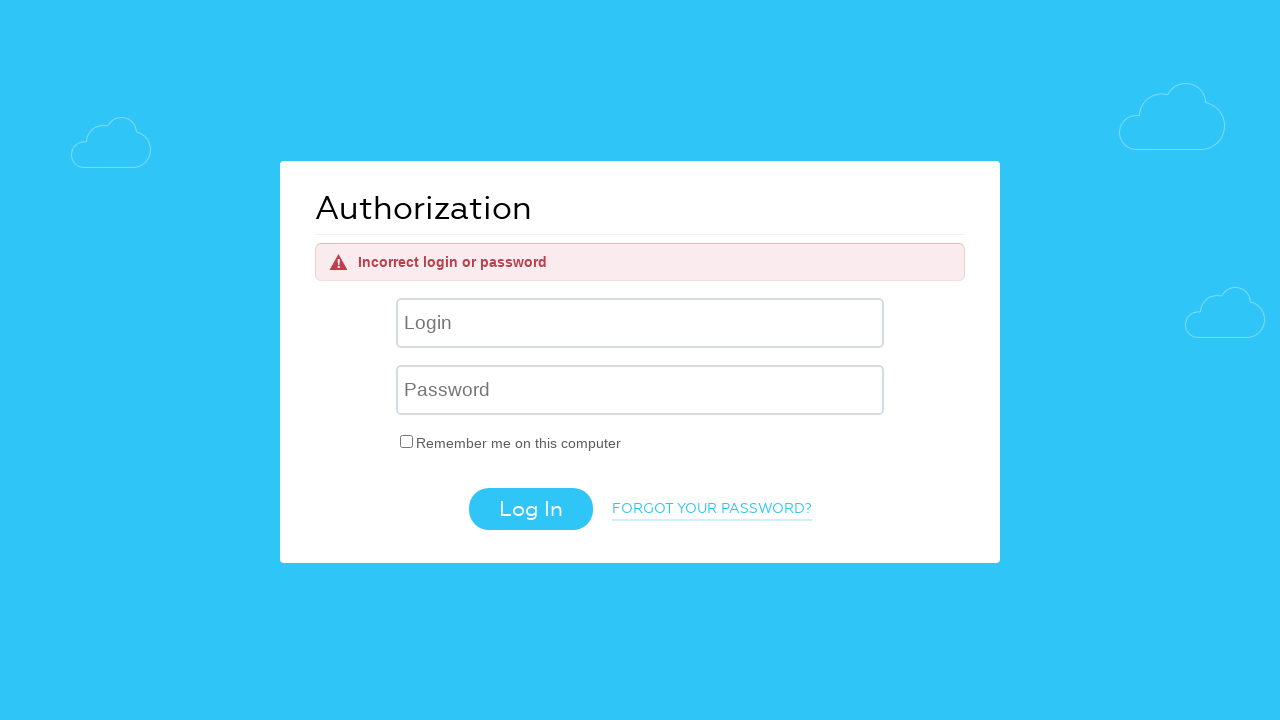

Retrieved and printed warning message text content
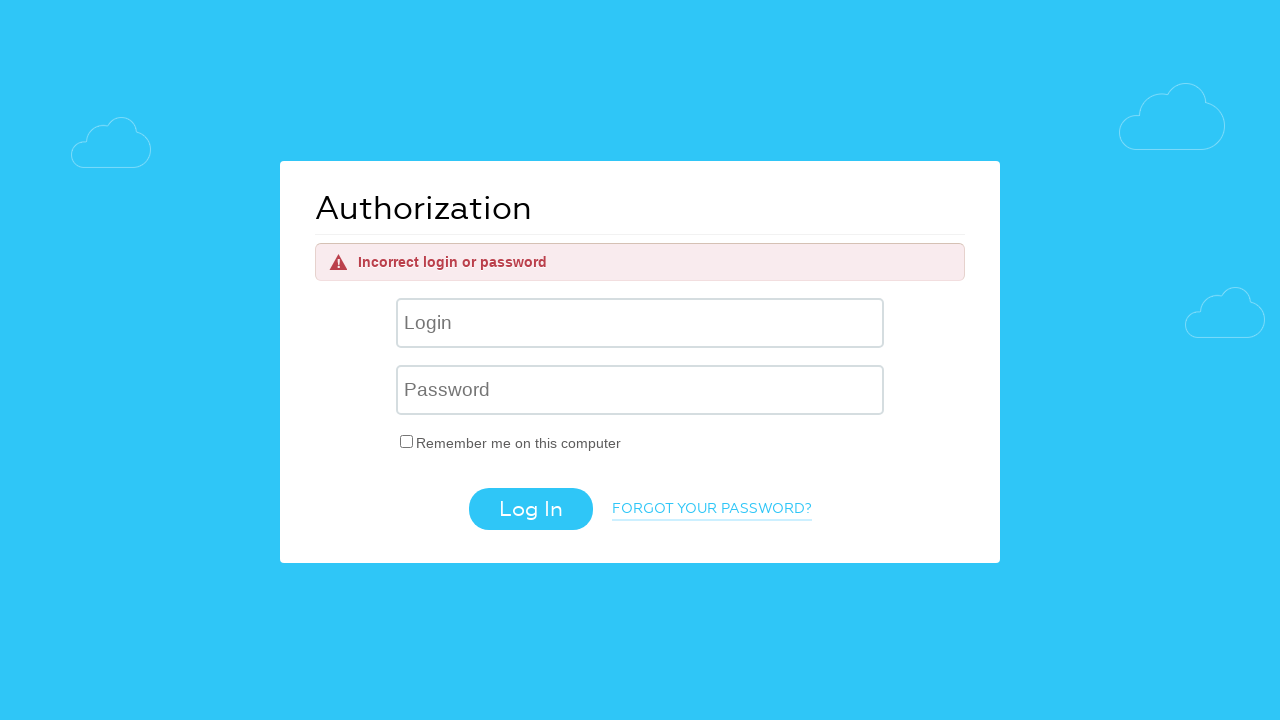

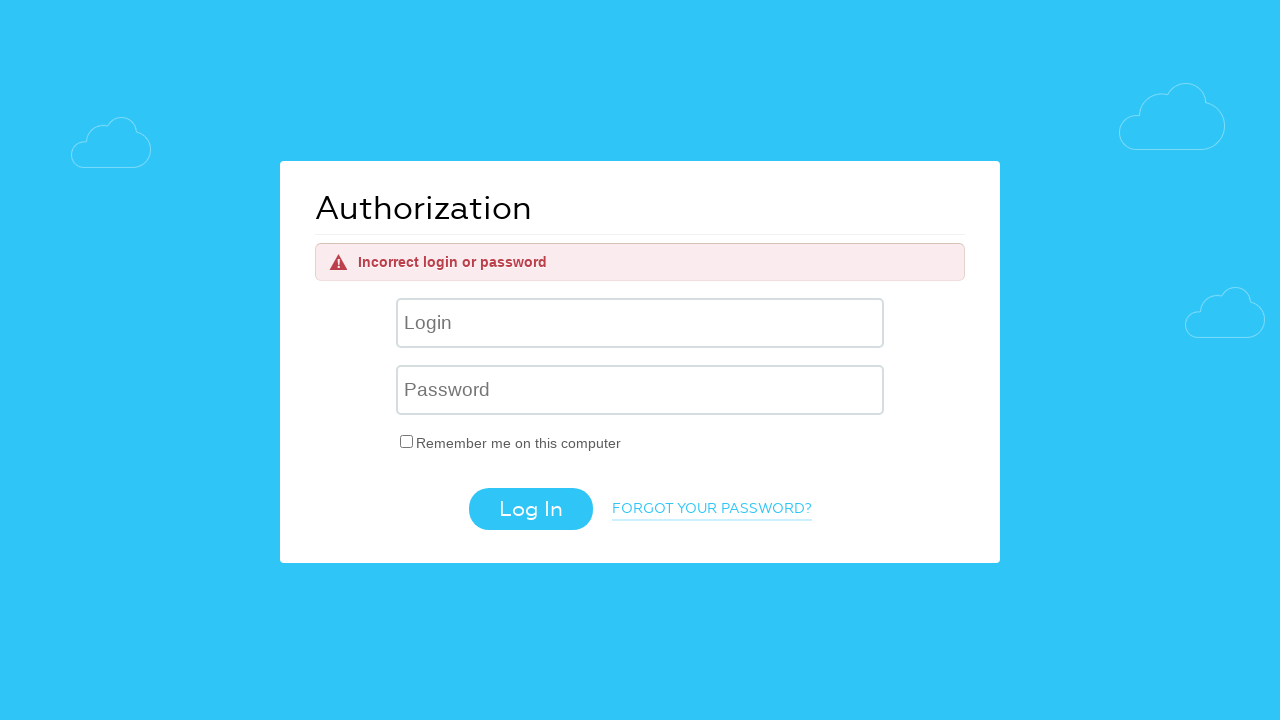